Tests dropdown selection functionality by selecting an option from a dropdown menu by its index

Starting URL: https://omayo.blogspot.com/

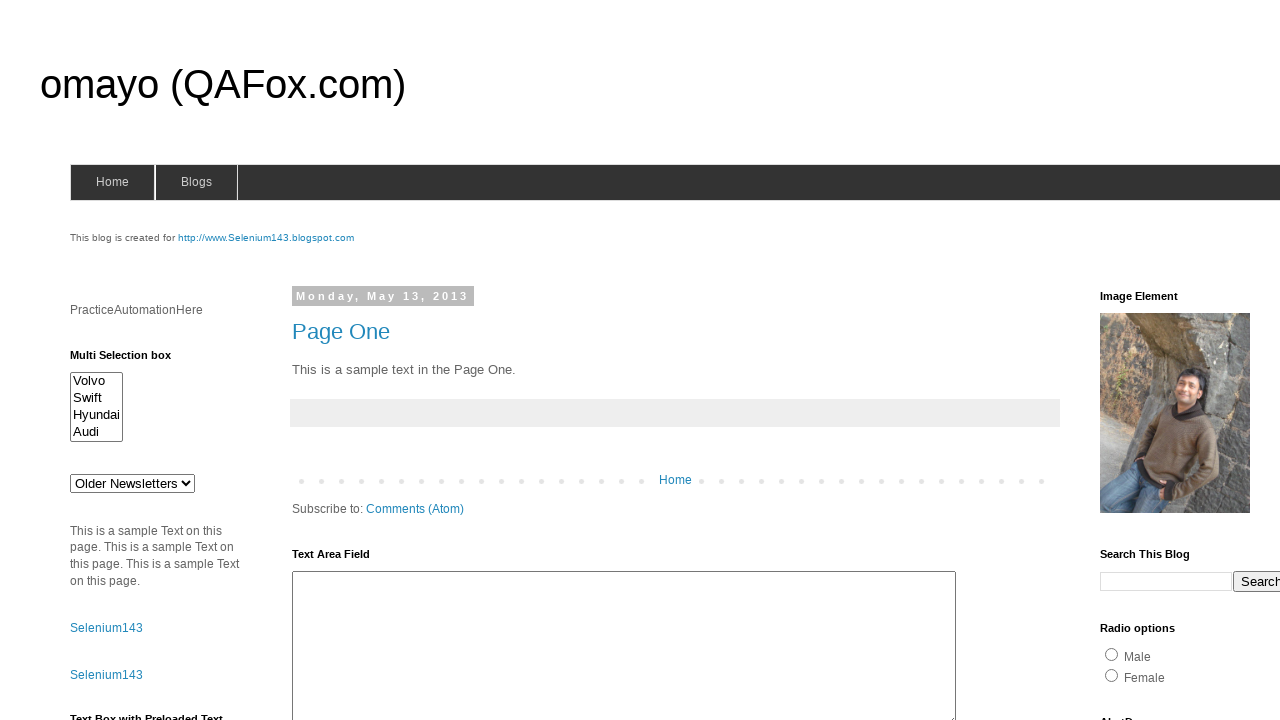

Selected 4th option (index 3) from SiteMap dropdown on select[name='SiteMap']
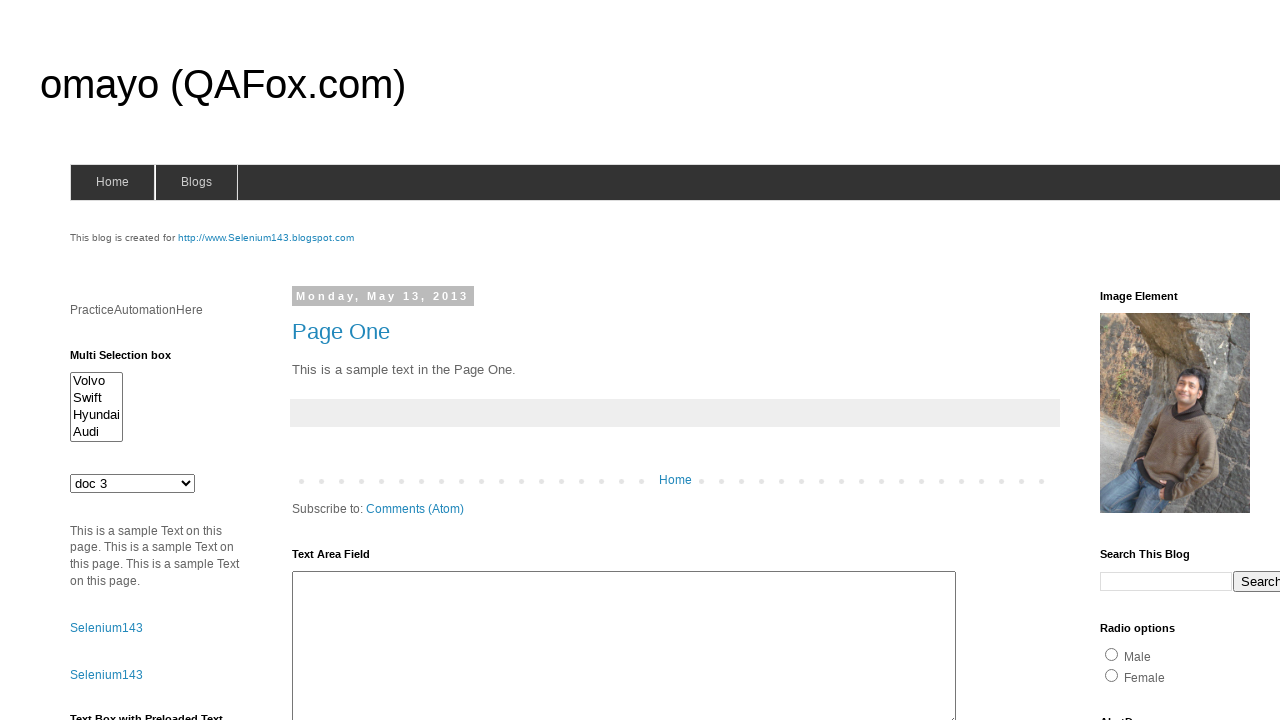

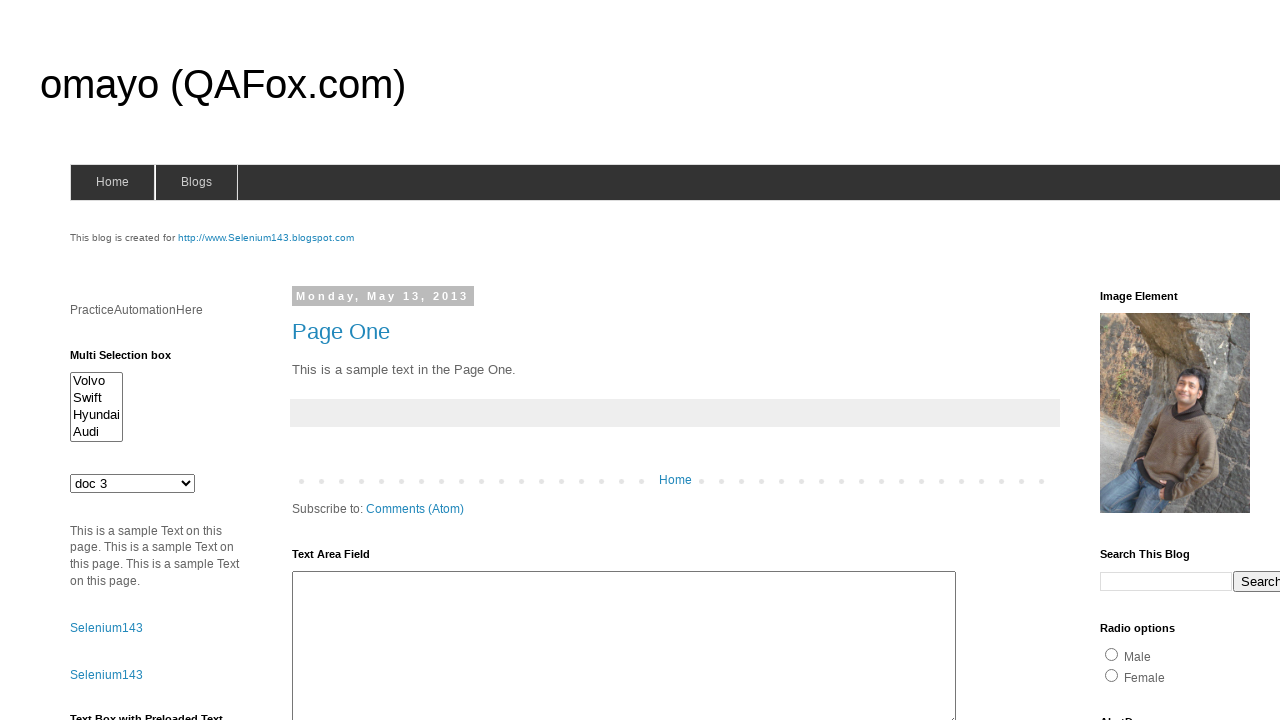